Tests selecting the "Yes" radio button and verifying the selection is displayed

Starting URL: https://demoqa.com

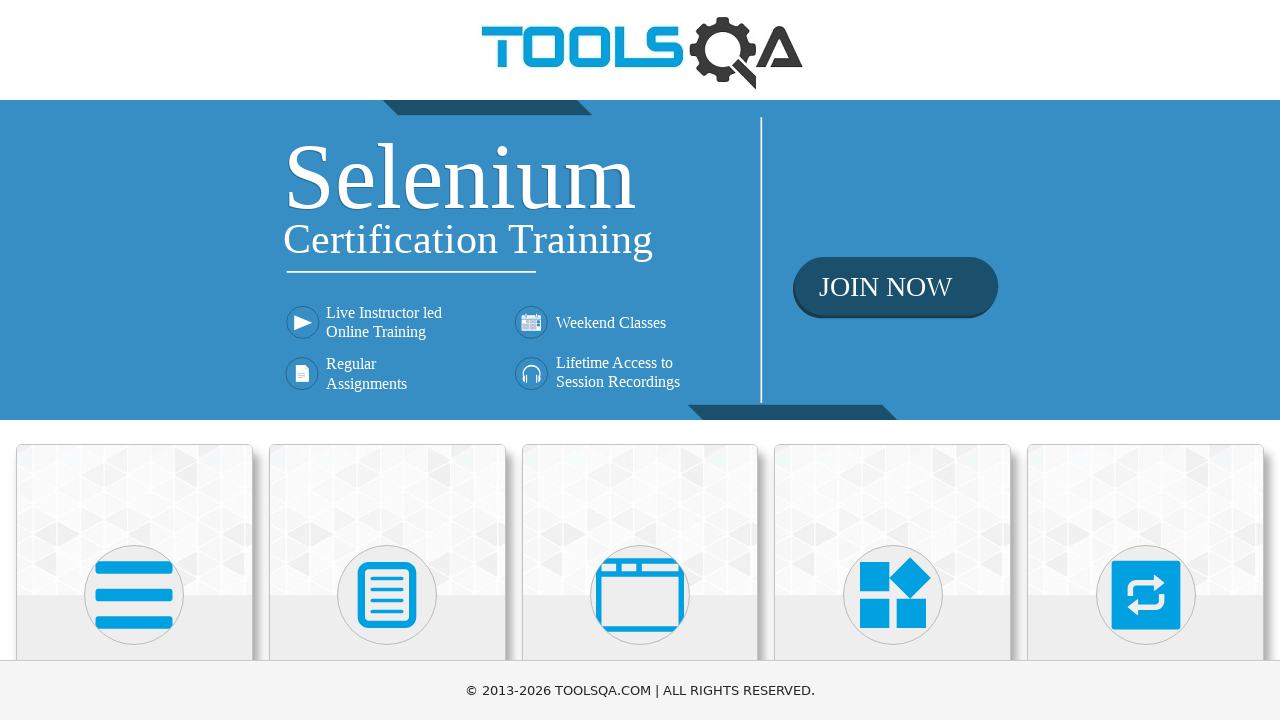

Clicked on Elements card at (134, 520) on xpath=//div[1][@class='card mt-4 top-card']
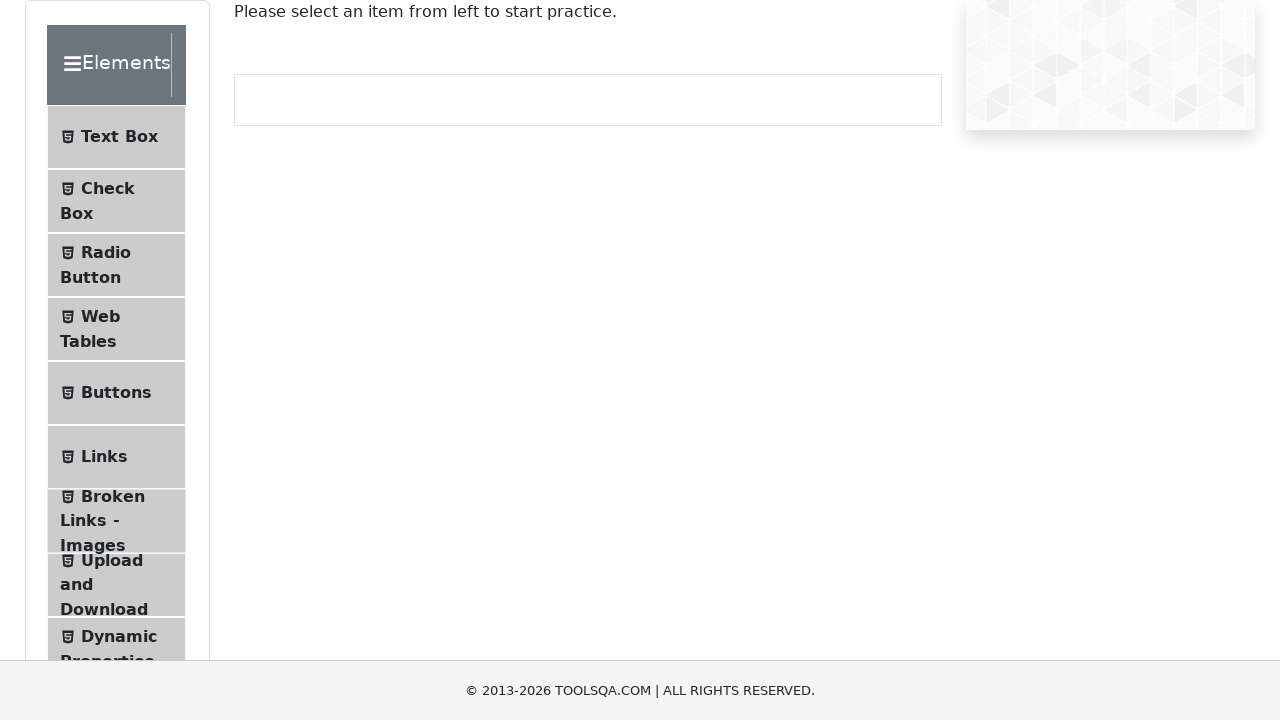

Clicked on Radio Button menu item at (116, 265) on #item-2
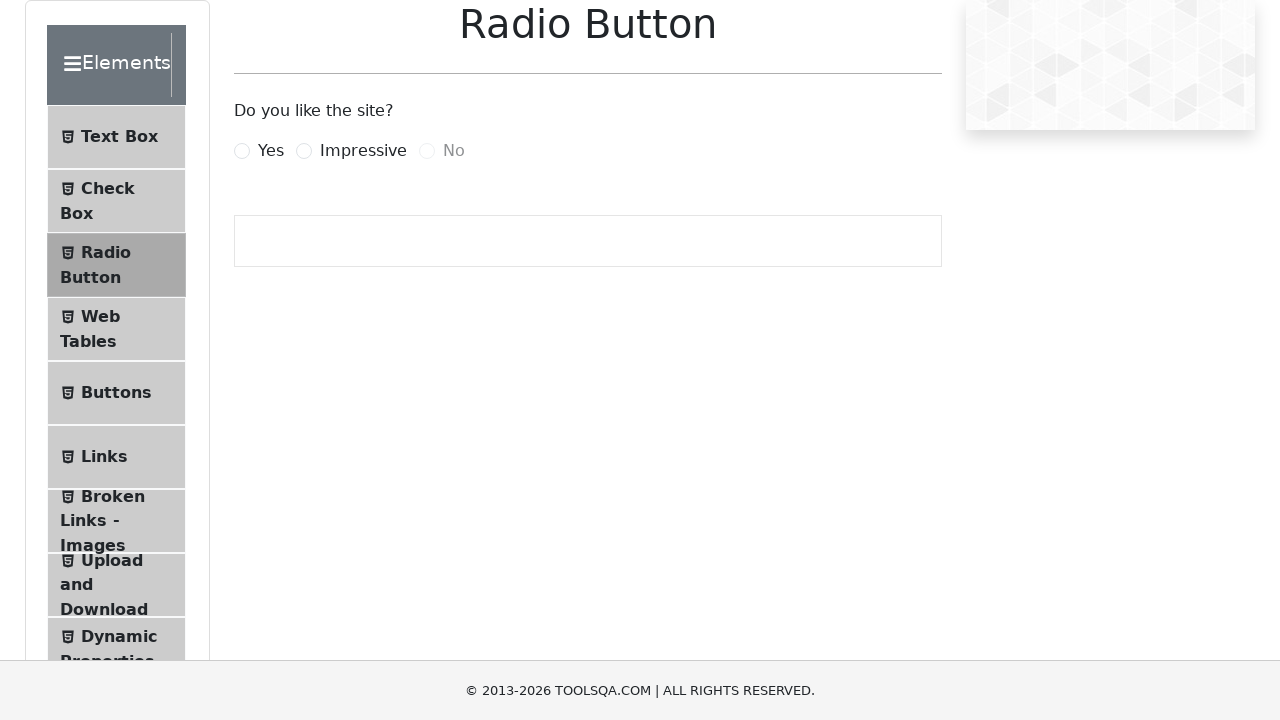

Clicked on Yes radio button using JavaScript
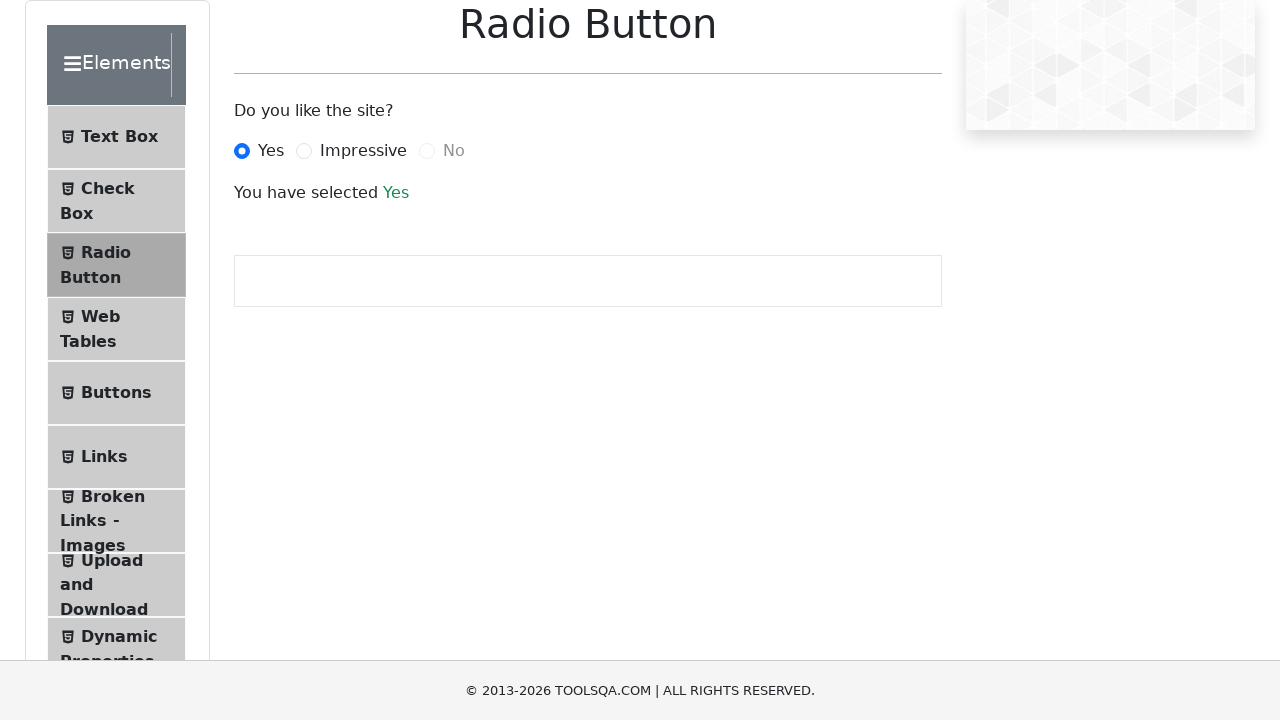

Located the success message element
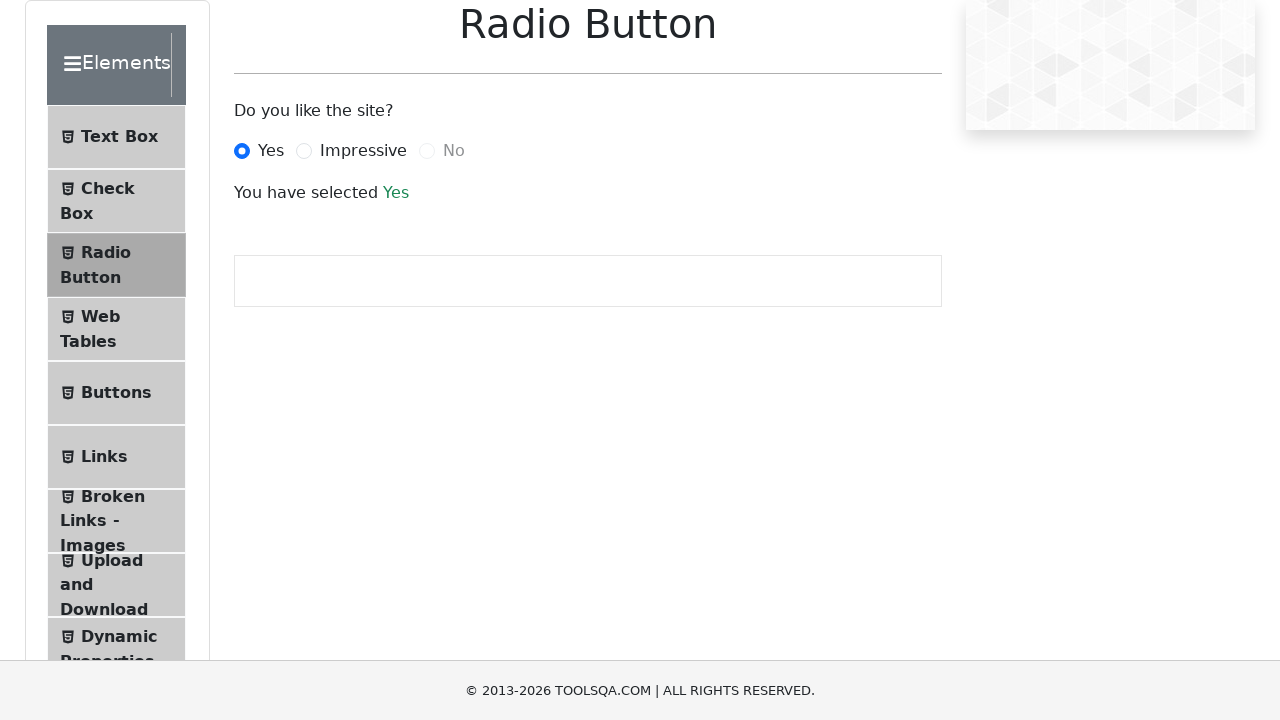

Verified that 'Yes' radio button selection is displayed
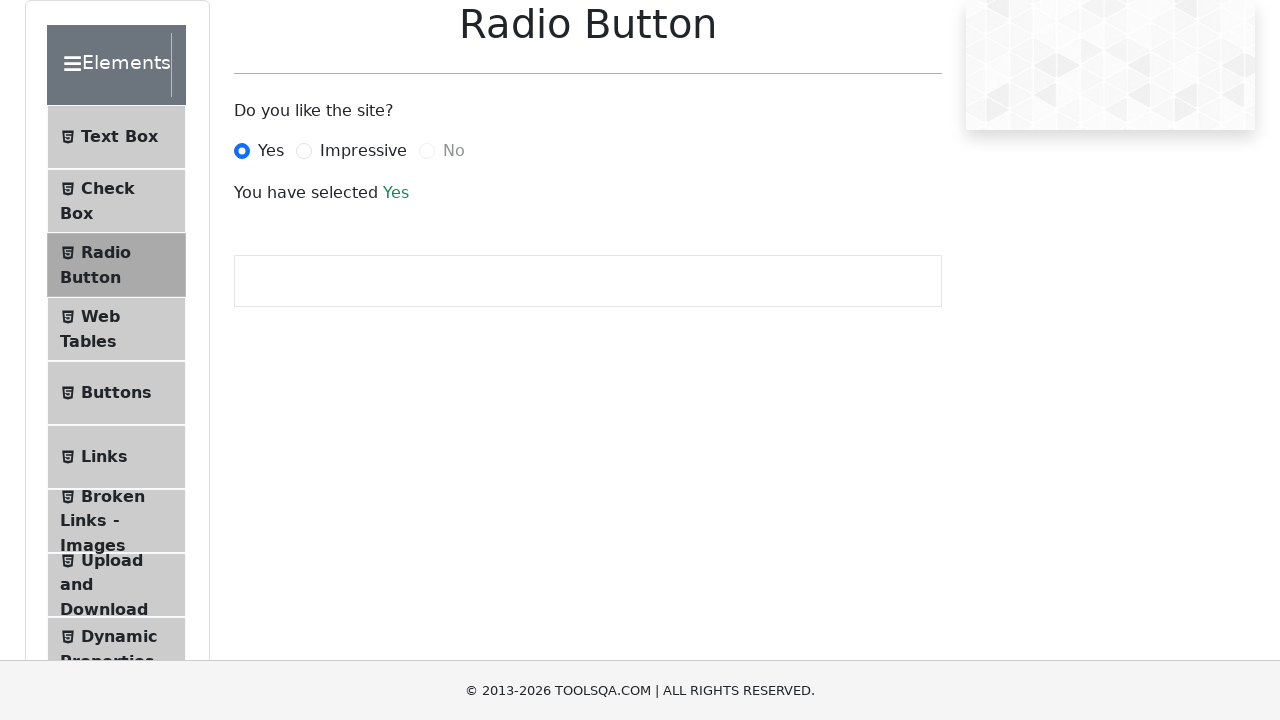

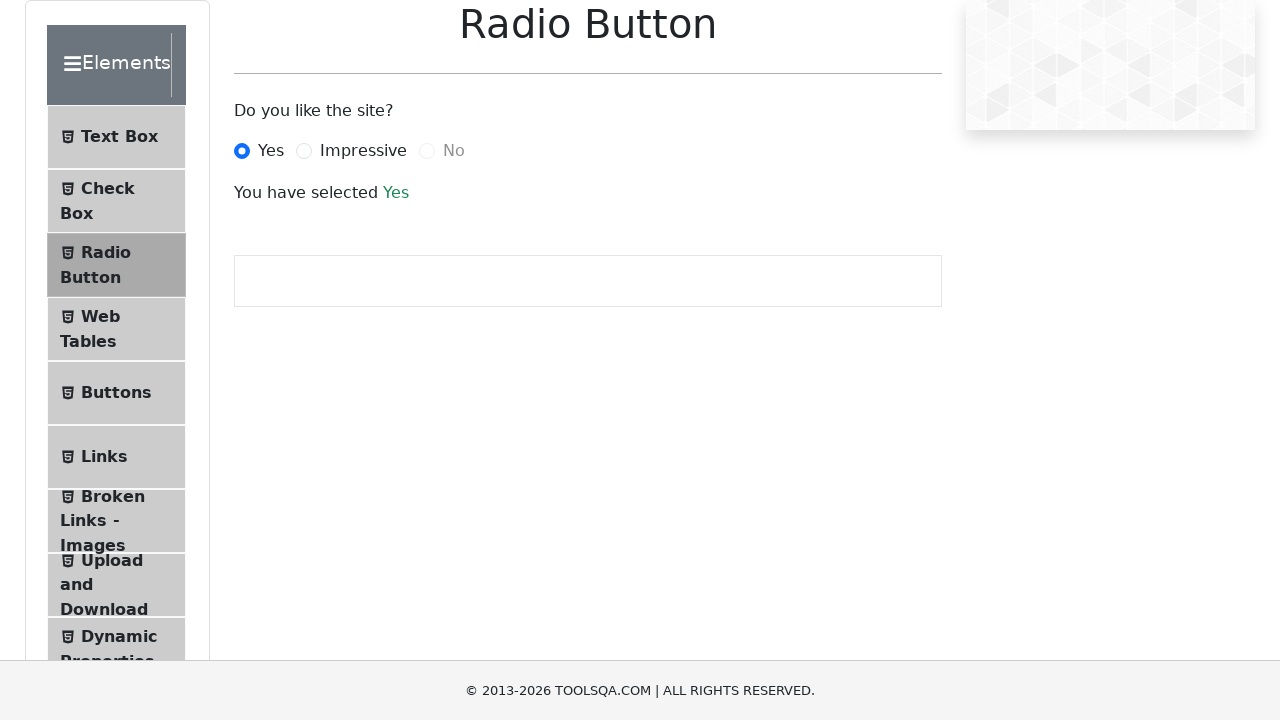